Tests that new todo items are appended to the bottom of the list and the counter displays correctly.

Starting URL: https://demo.playwright.dev/todomvc

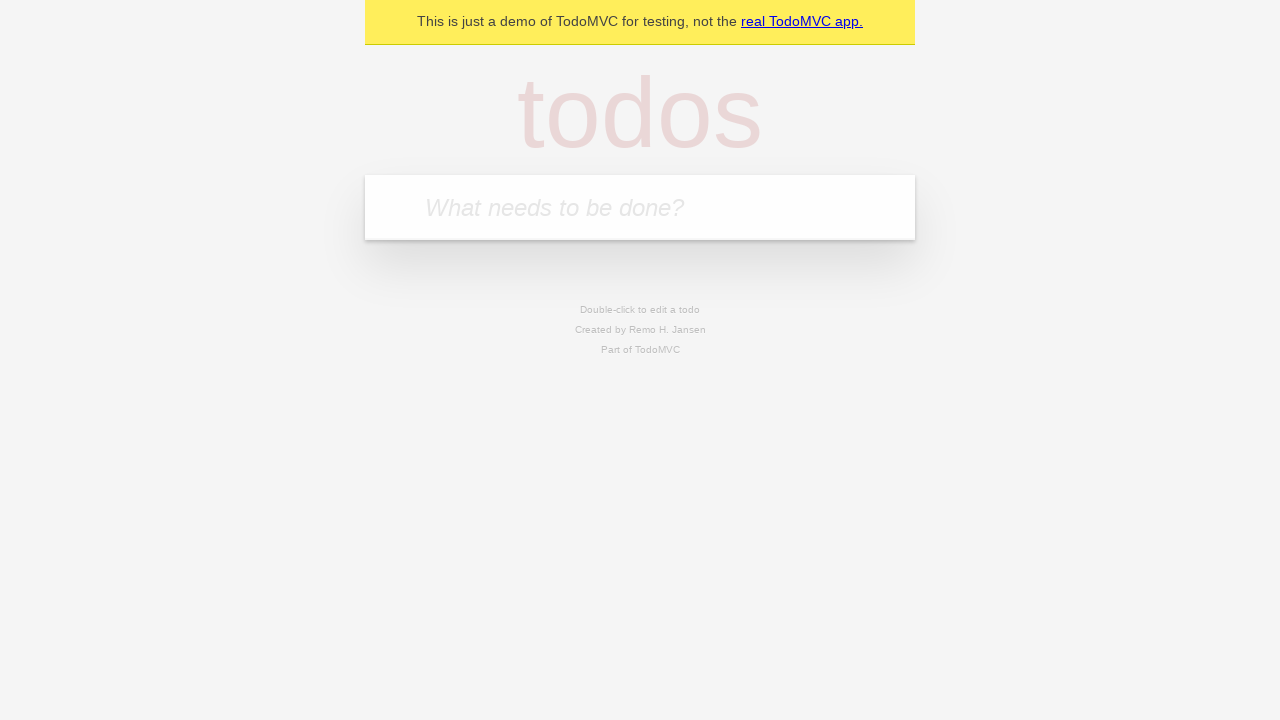

Filled todo input with 'buy some cheese' on internal:attr=[placeholder="What needs to be done?"i]
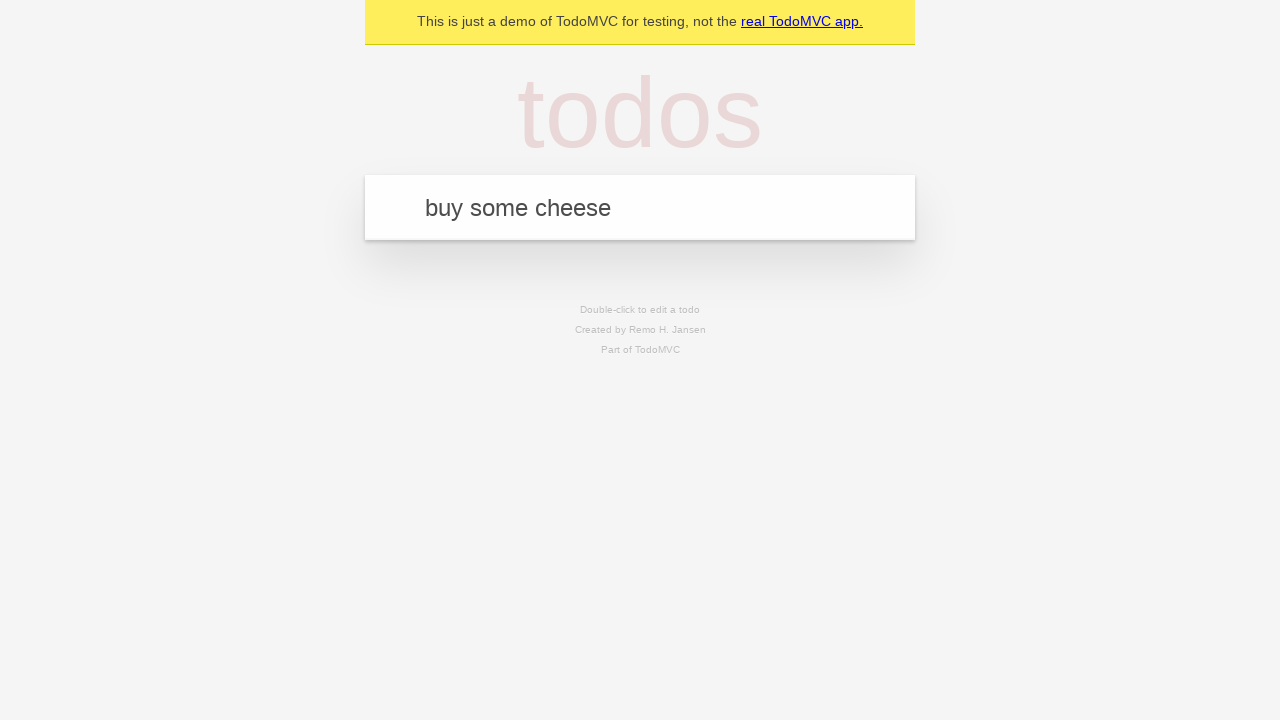

Pressed Enter to add first todo item on internal:attr=[placeholder="What needs to be done?"i]
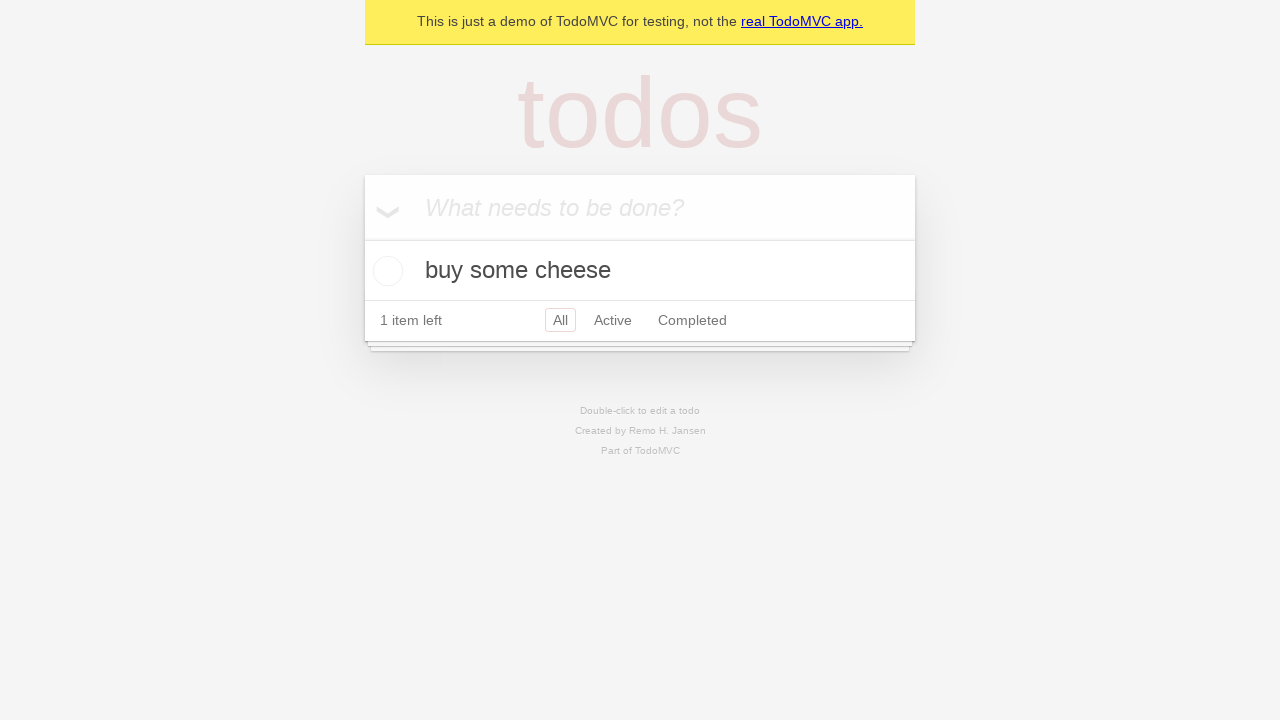

Filled todo input with 'feed the cat' on internal:attr=[placeholder="What needs to be done?"i]
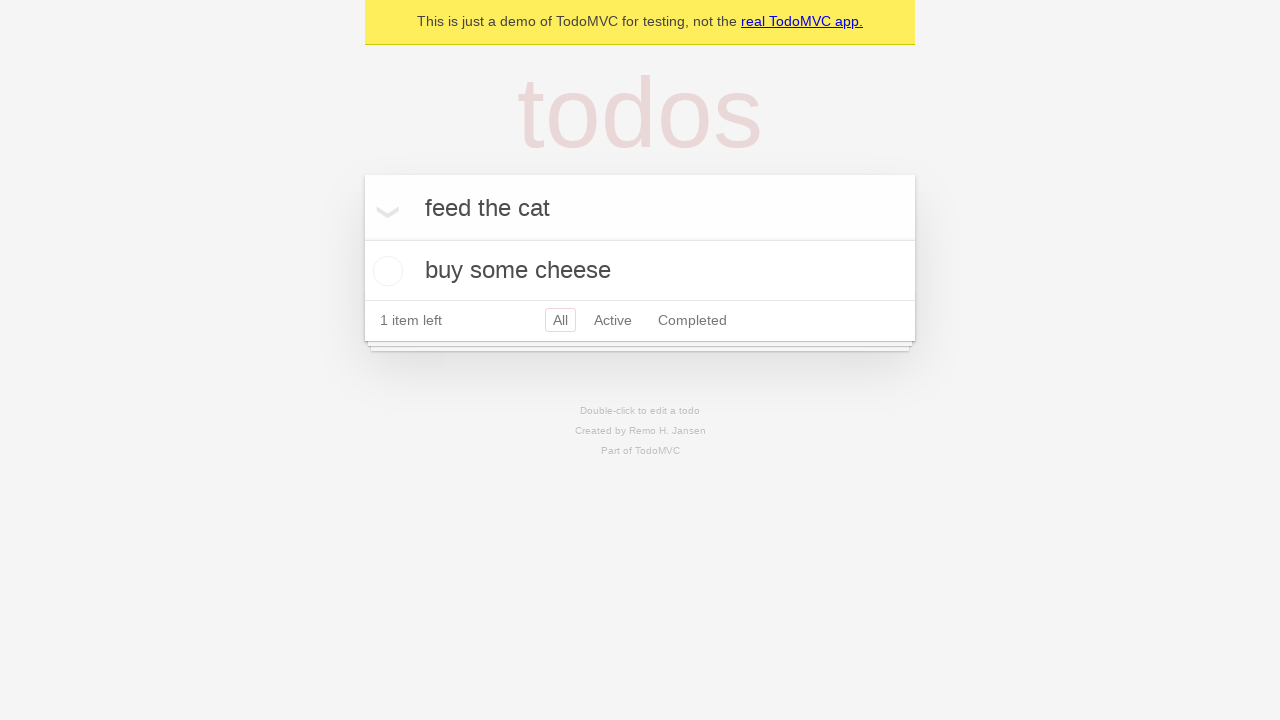

Pressed Enter to add second todo item on internal:attr=[placeholder="What needs to be done?"i]
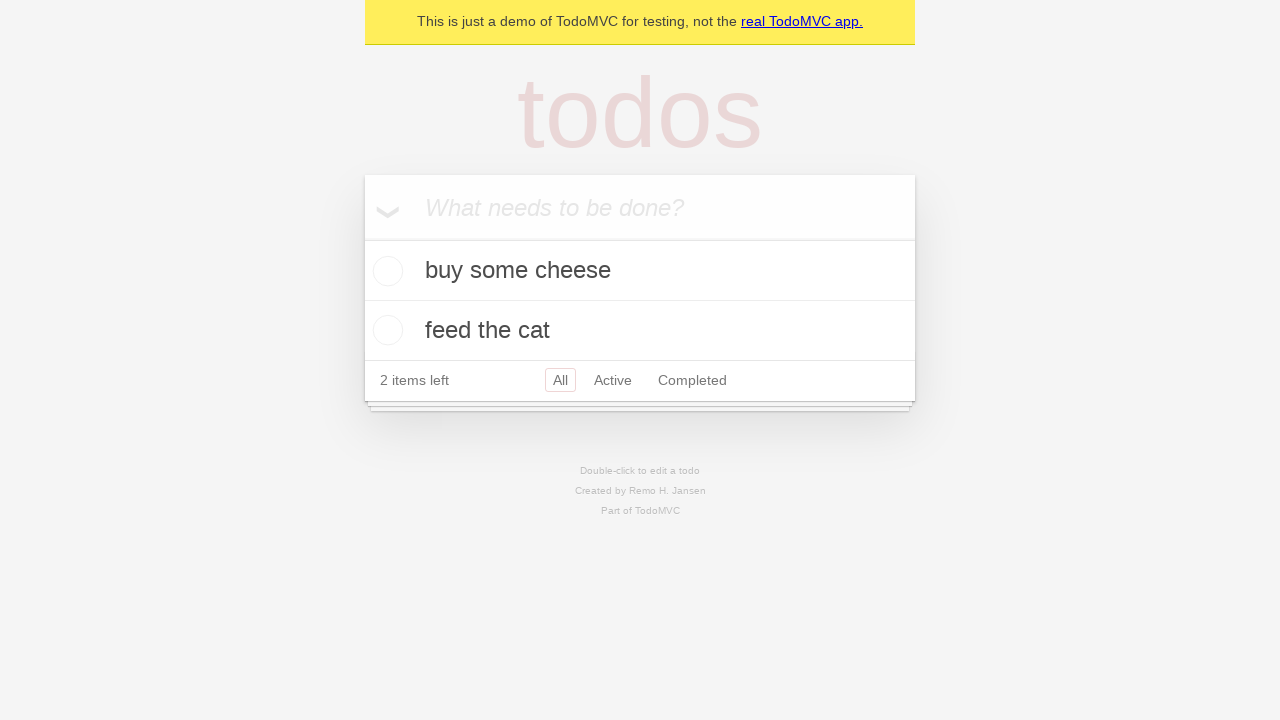

Filled todo input with 'book a doctors appointment' on internal:attr=[placeholder="What needs to be done?"i]
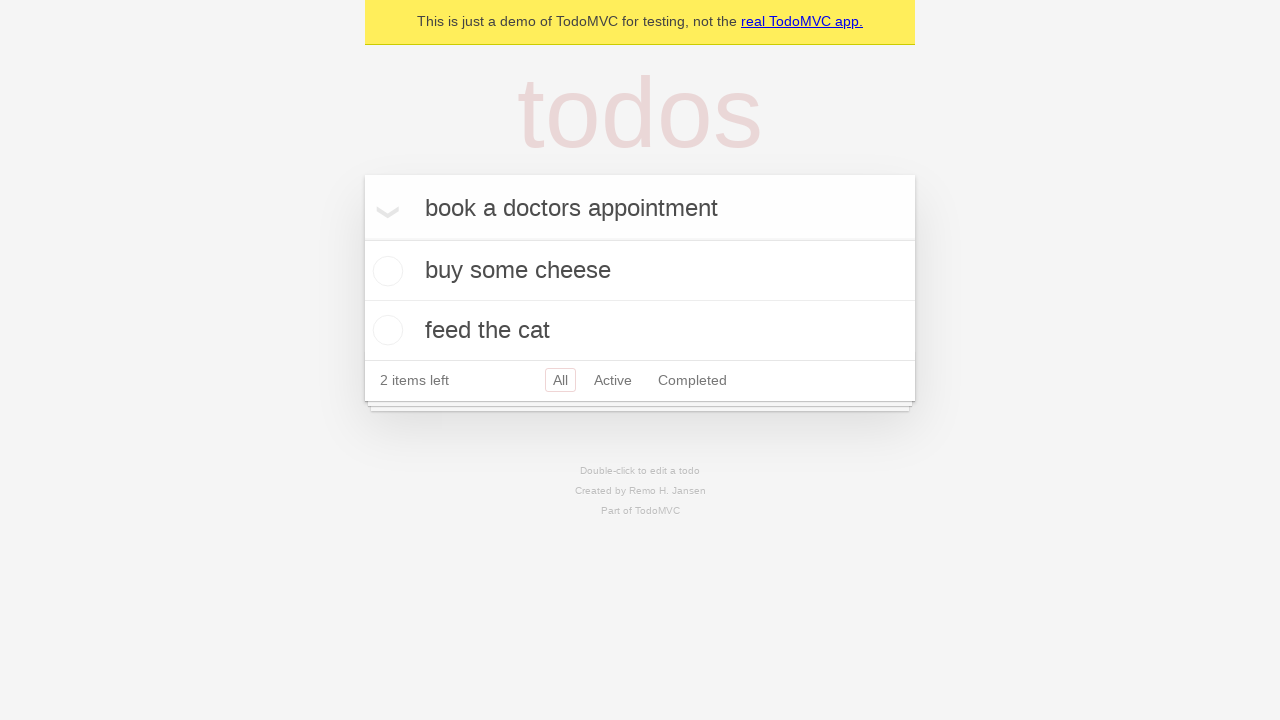

Pressed Enter to add third todo item on internal:attr=[placeholder="What needs to be done?"i]
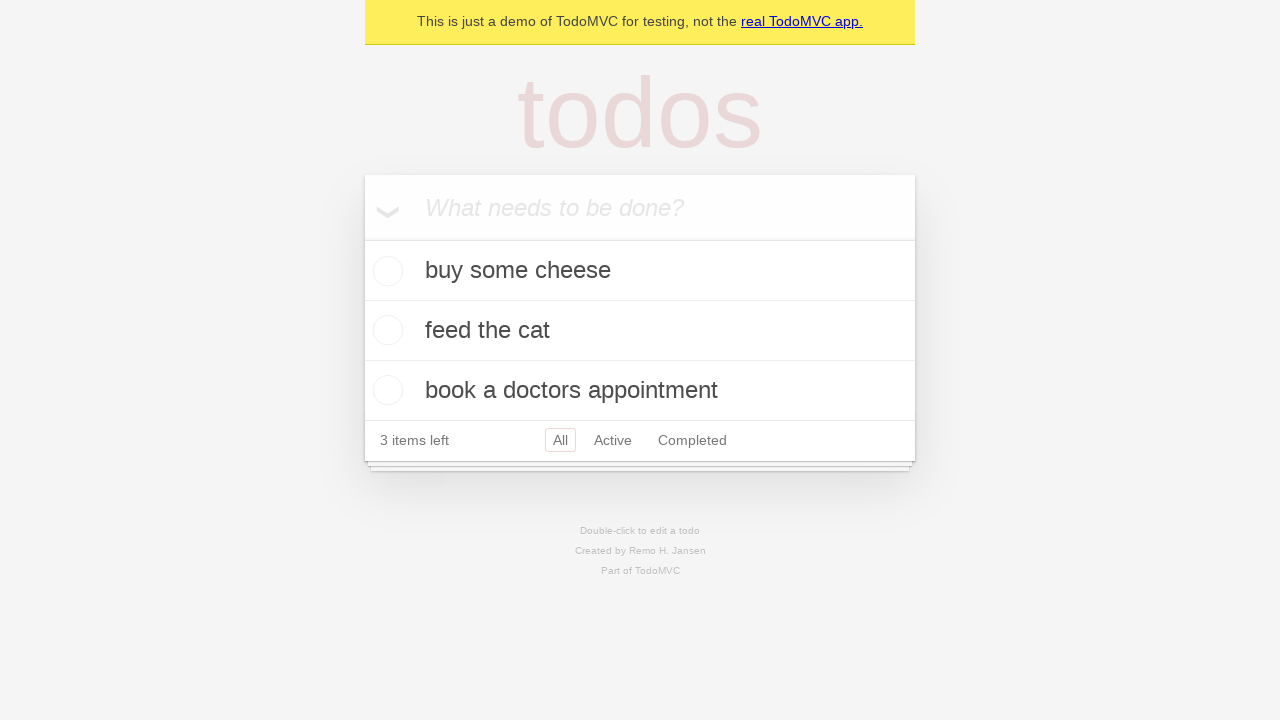

Verified '3 items left' counter is displayed
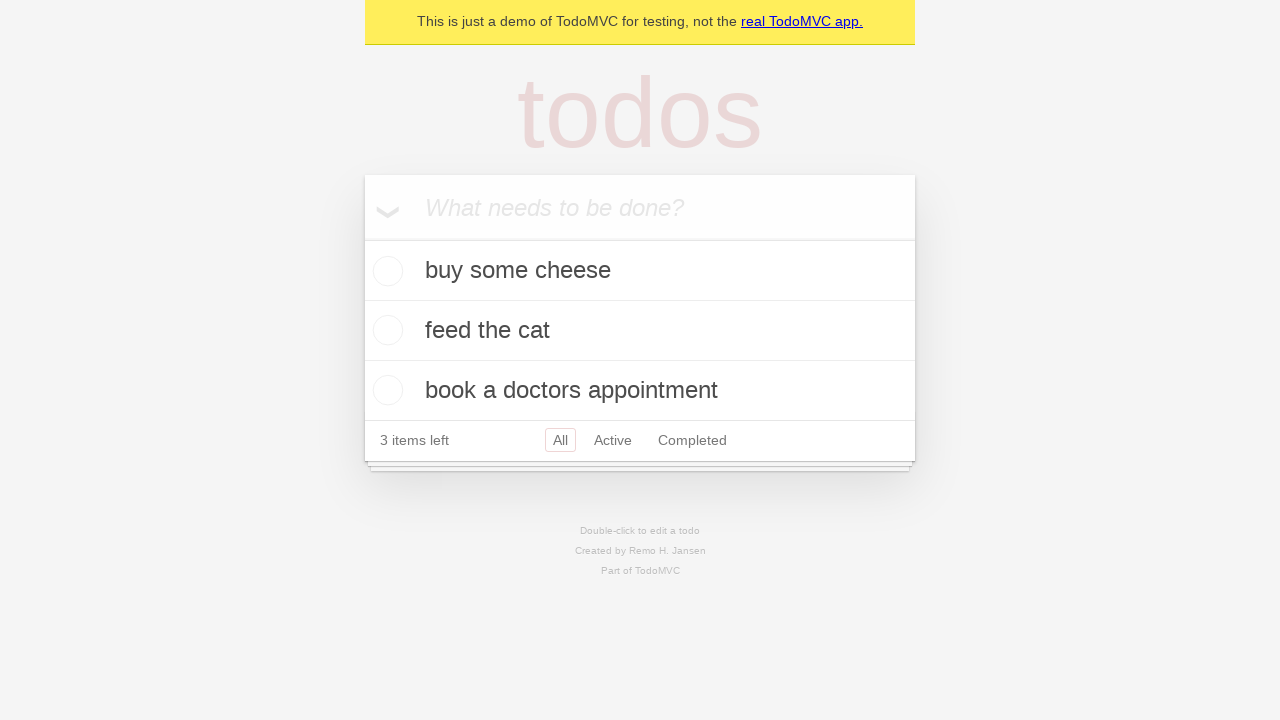

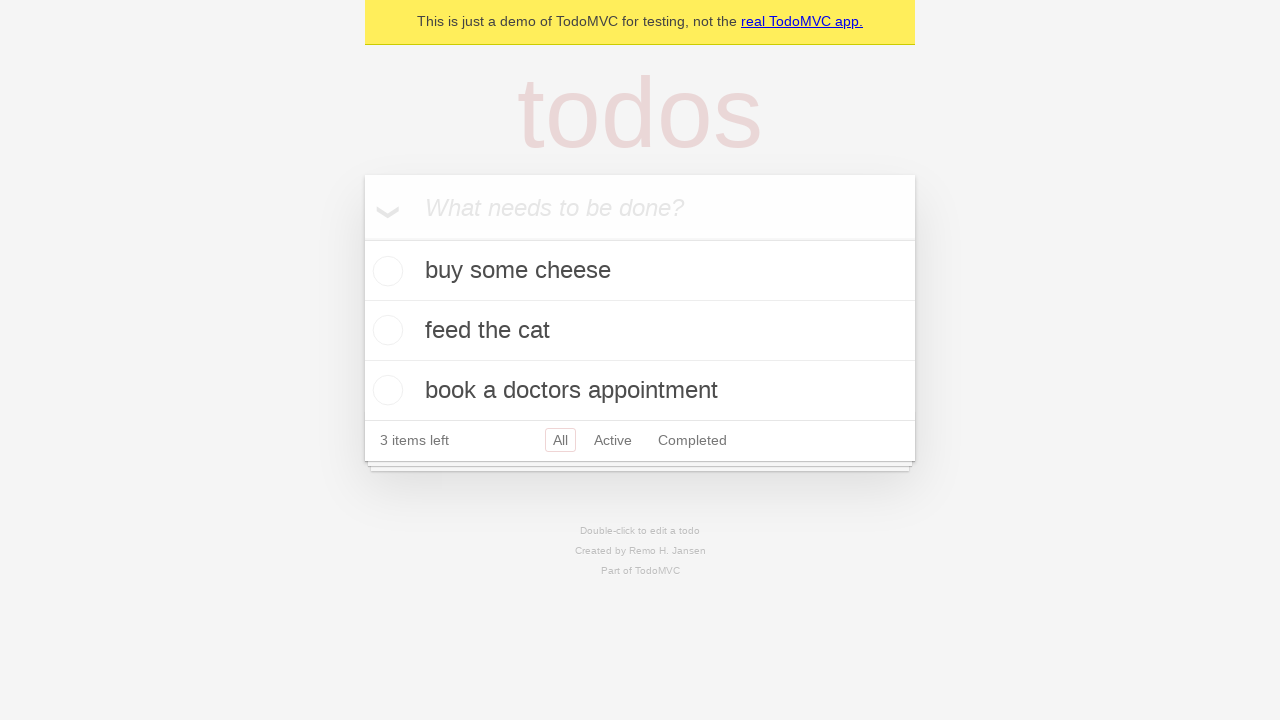